Tests user registration flow by navigating to the registration page and filling out the registration form with user details

Starting URL: http://adactinhotelapp.com/

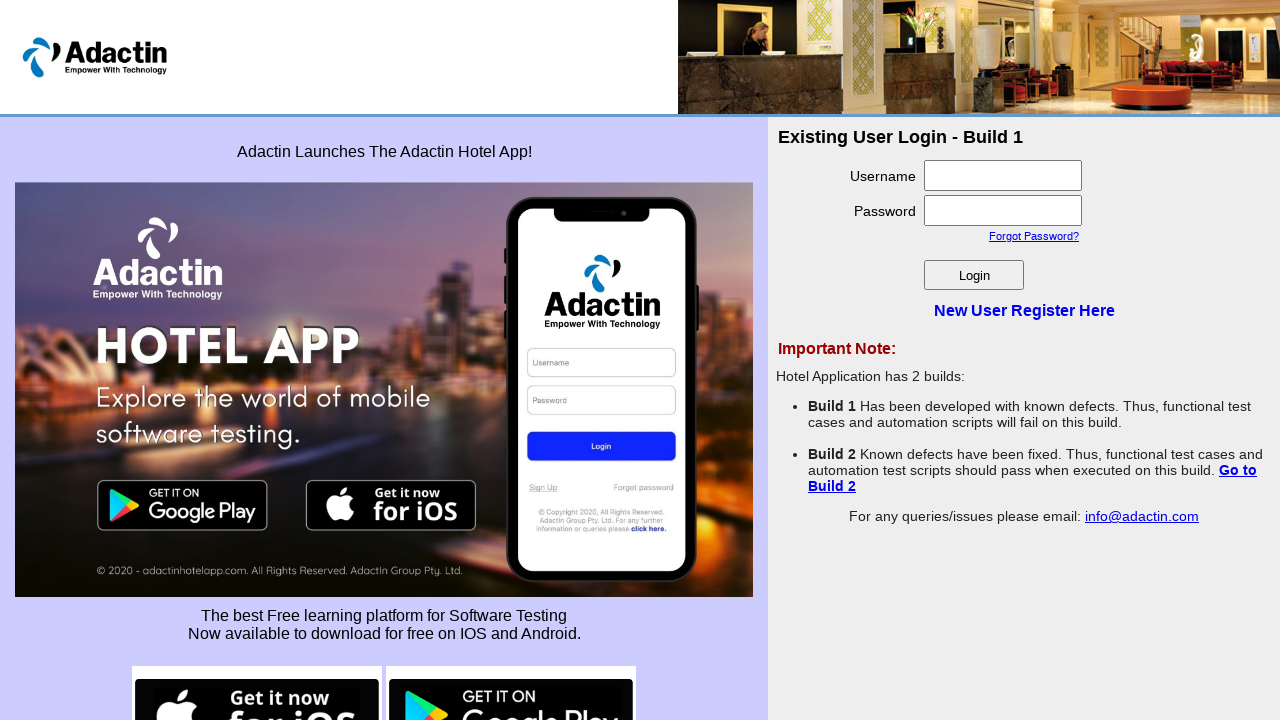

Clicked on 'New User Register Here' link to navigate to registration page at (1024, 310) on text=New User Register Here
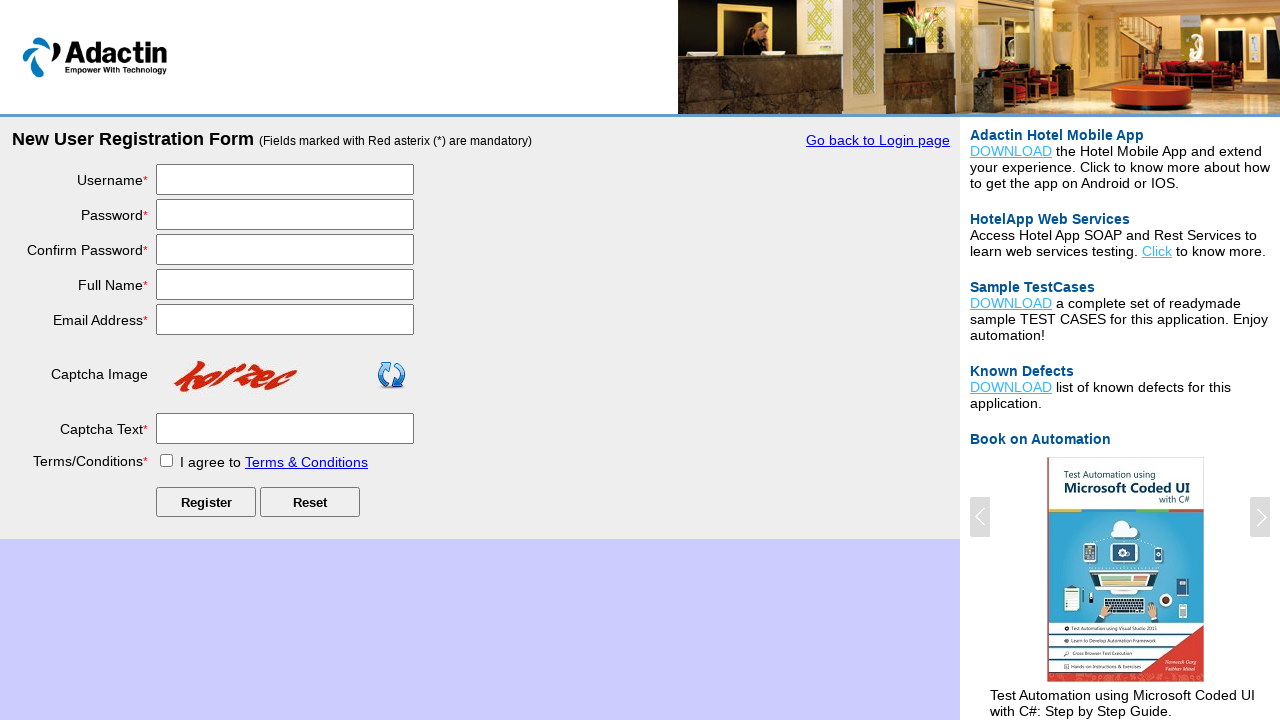

Filled username field with 'testuser2024' on #username
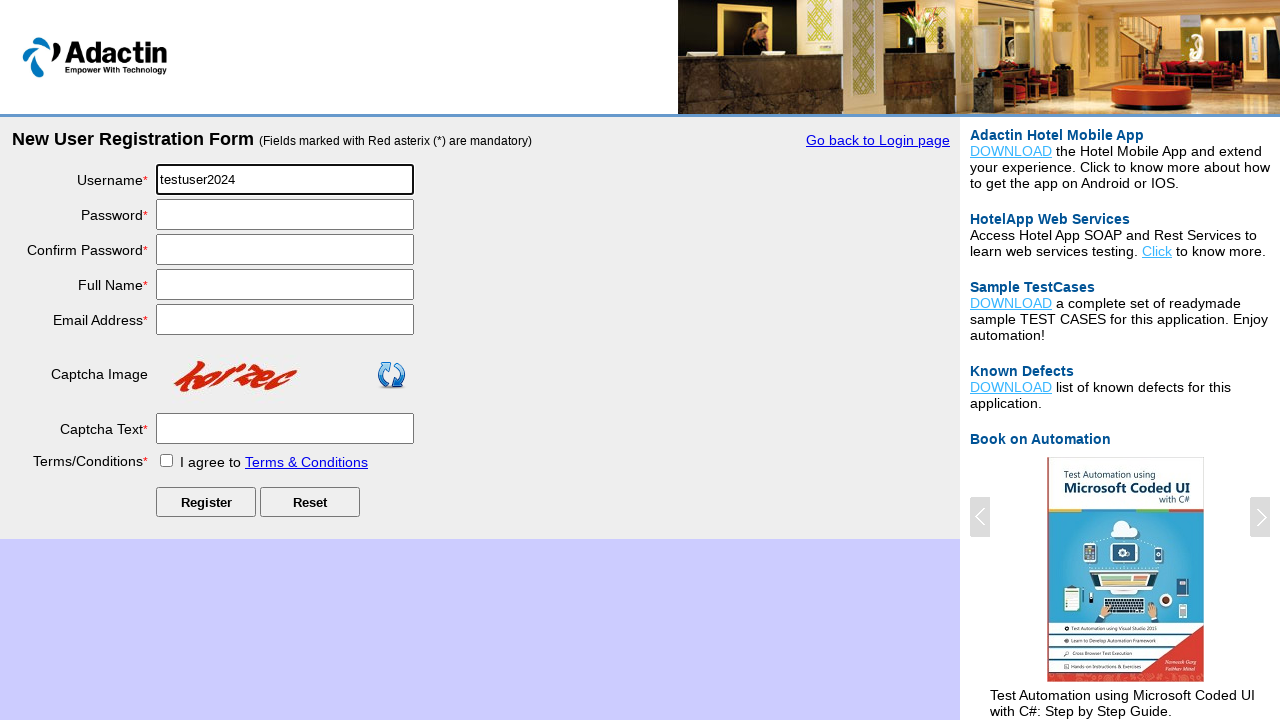

Filled password field with secure password on #password
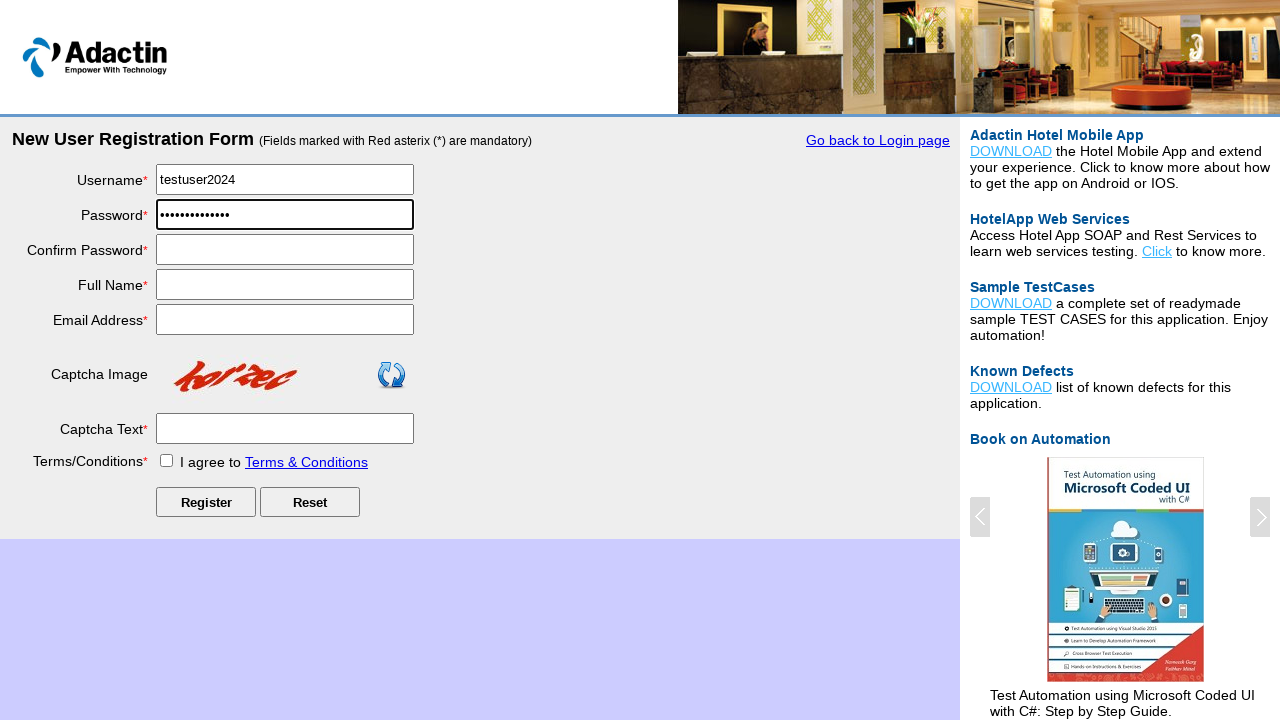

Filled confirm password field with matching password on #re_password
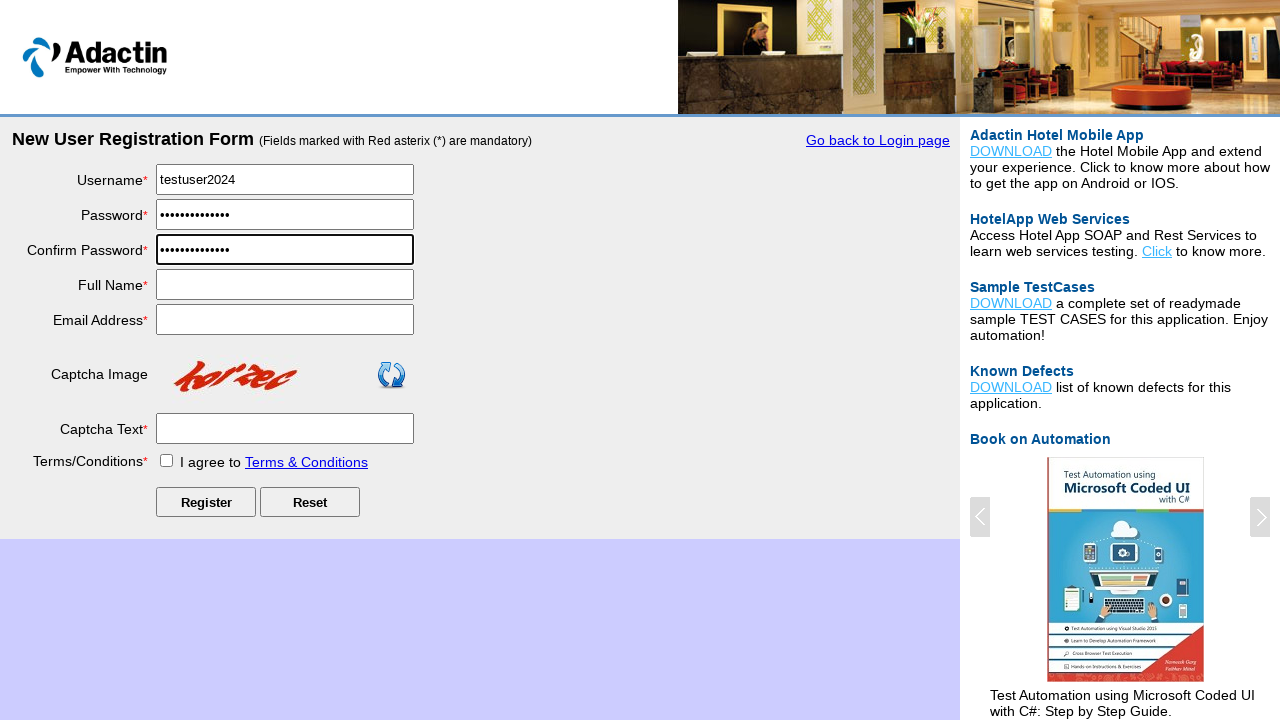

Filled full name field with 'John Smith' on #full_name
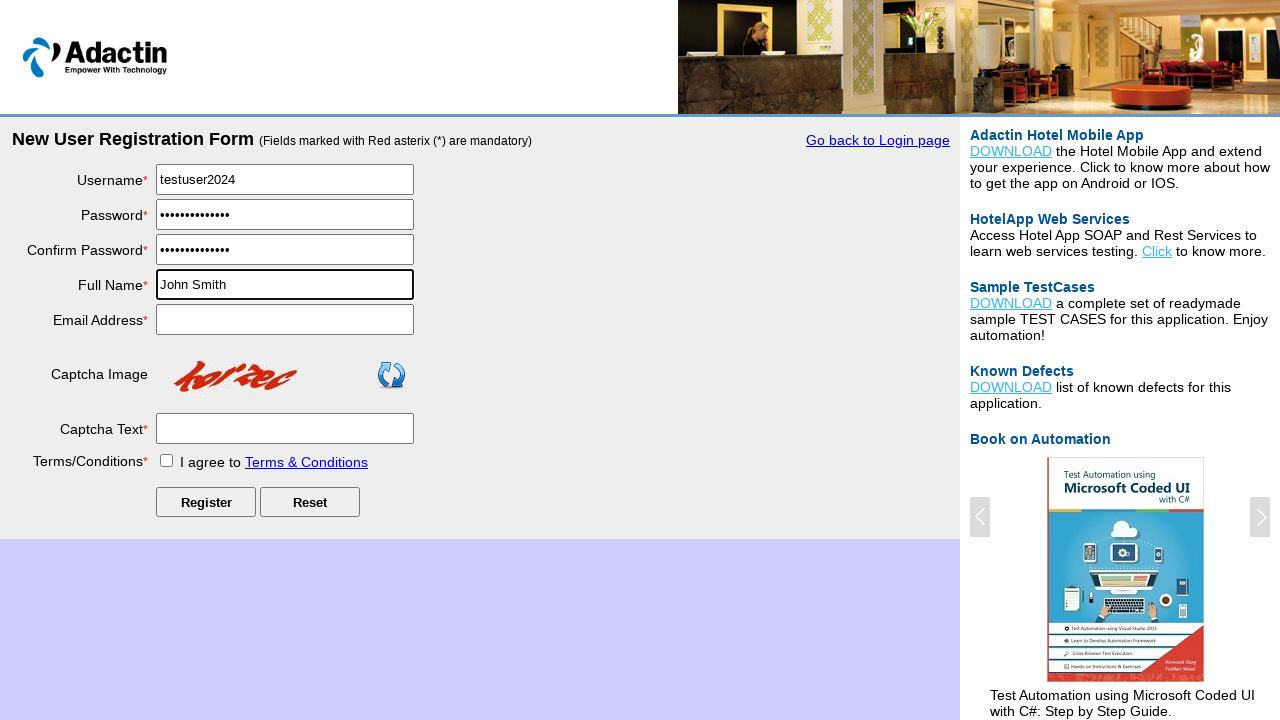

Filled email field with 'johnsmith2024@example.com' on #email_add
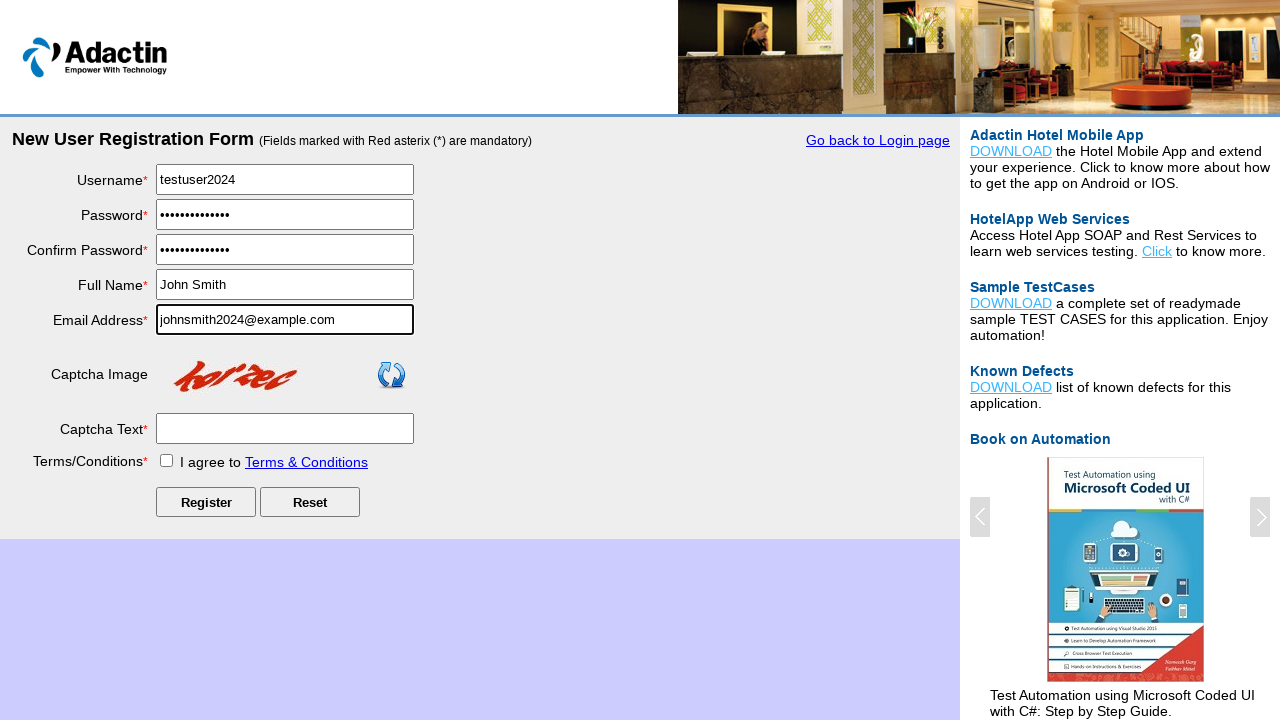

Clicked register button to submit user registration form at (206, 502) on input[type='submit'], button[type='submit'], #register
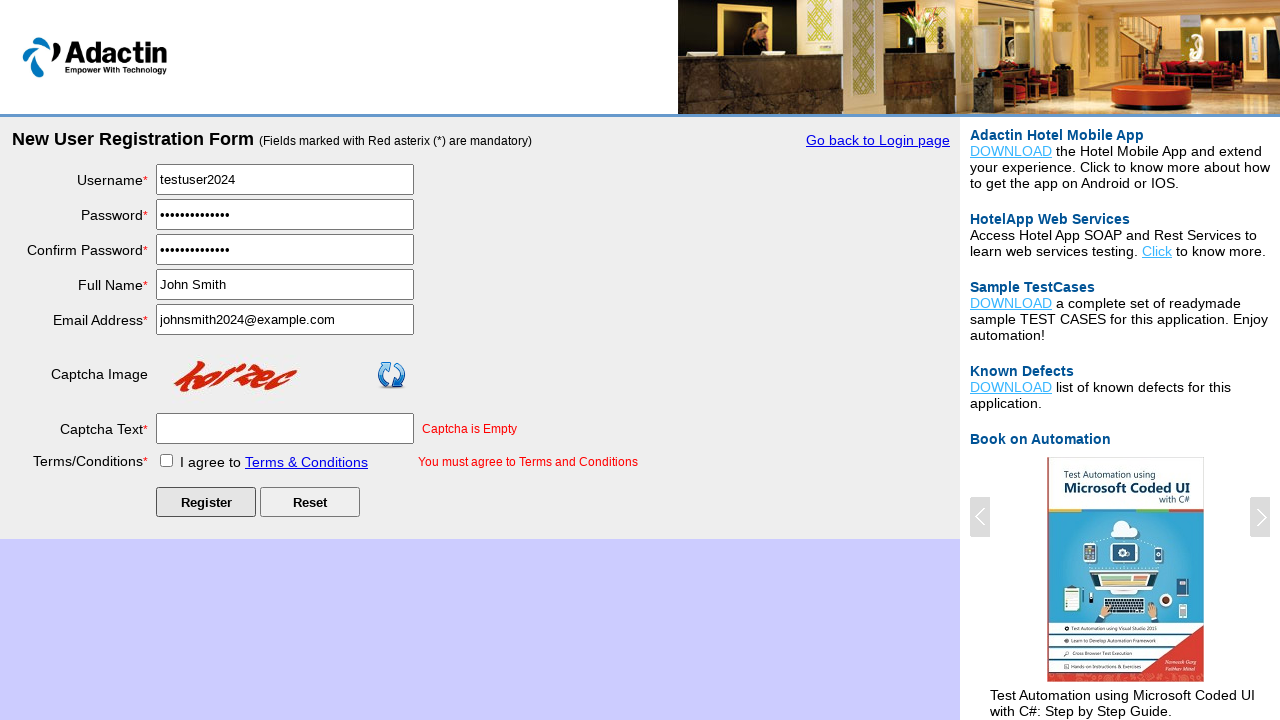

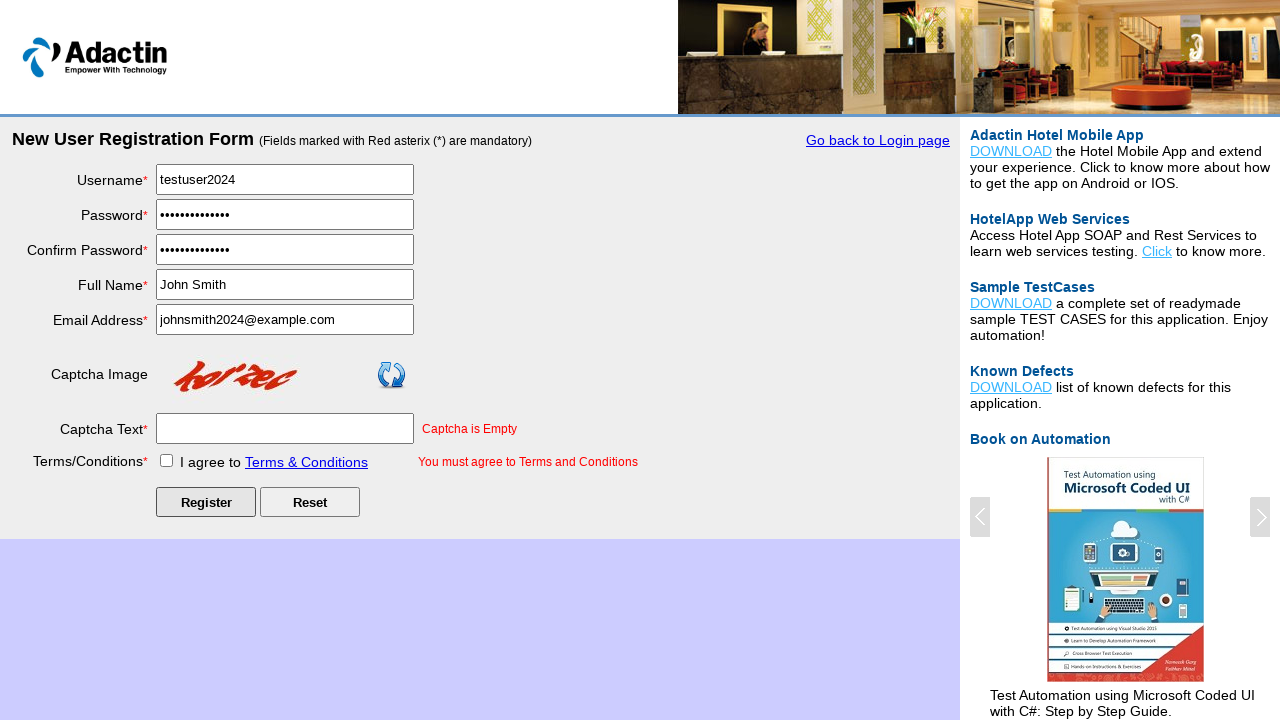